Tests context menu (right-click) functionality by right-clicking on an element, navigating the menu with arrow keys, and selecting the 'cut' option

Starting URL: https://swisnl.github.io/jQuery-contextMenu/demo.html

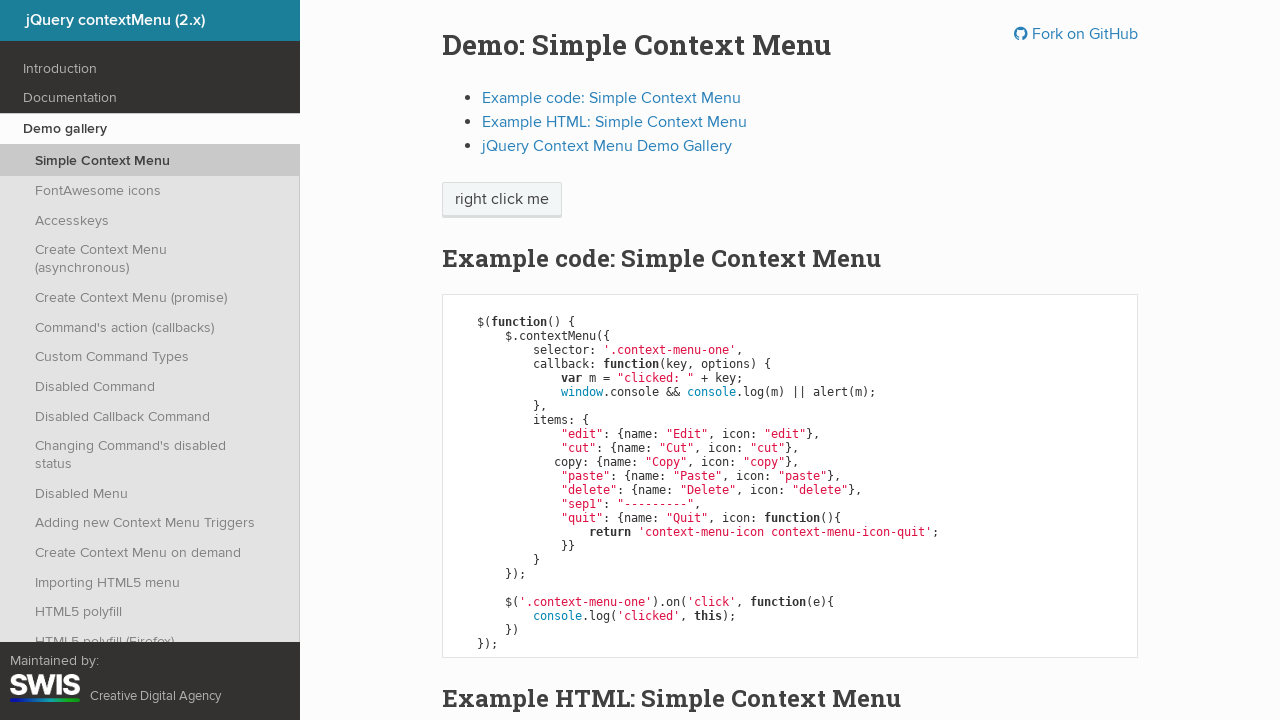

Right-clicked on context menu trigger element at (502, 200) on .context-menu-one
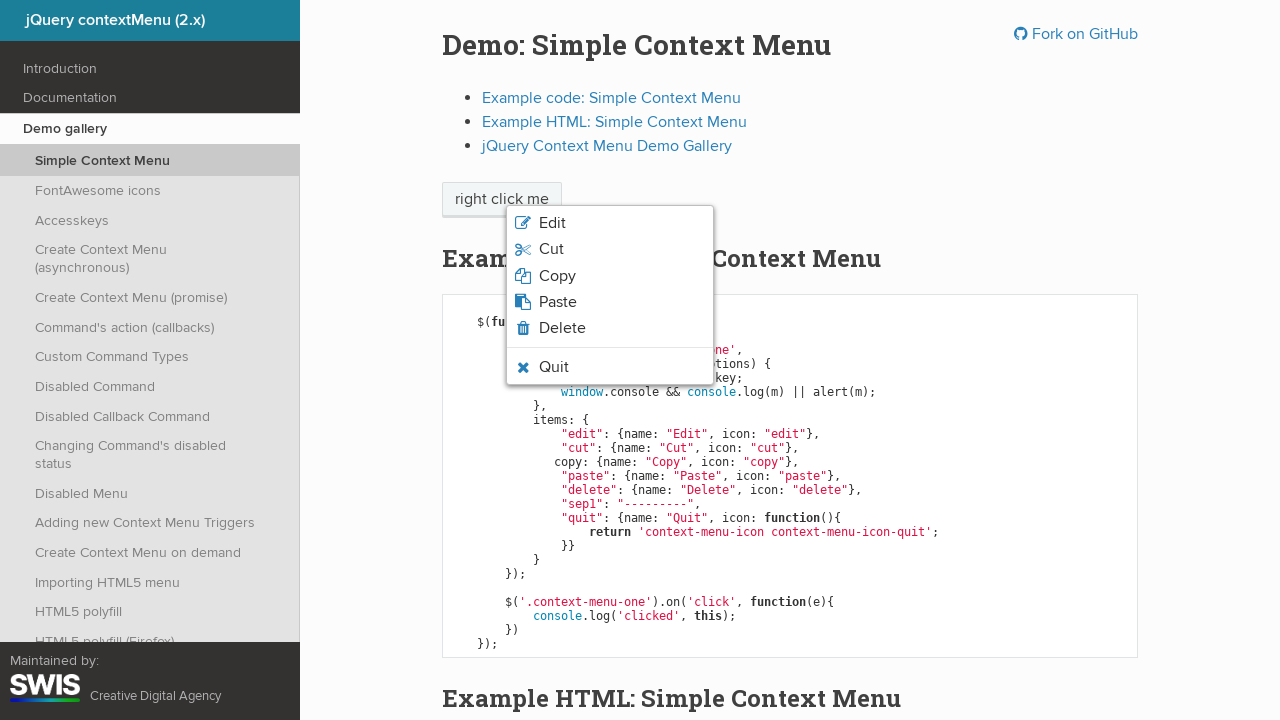

Pressed ArrowDown to navigate context menu
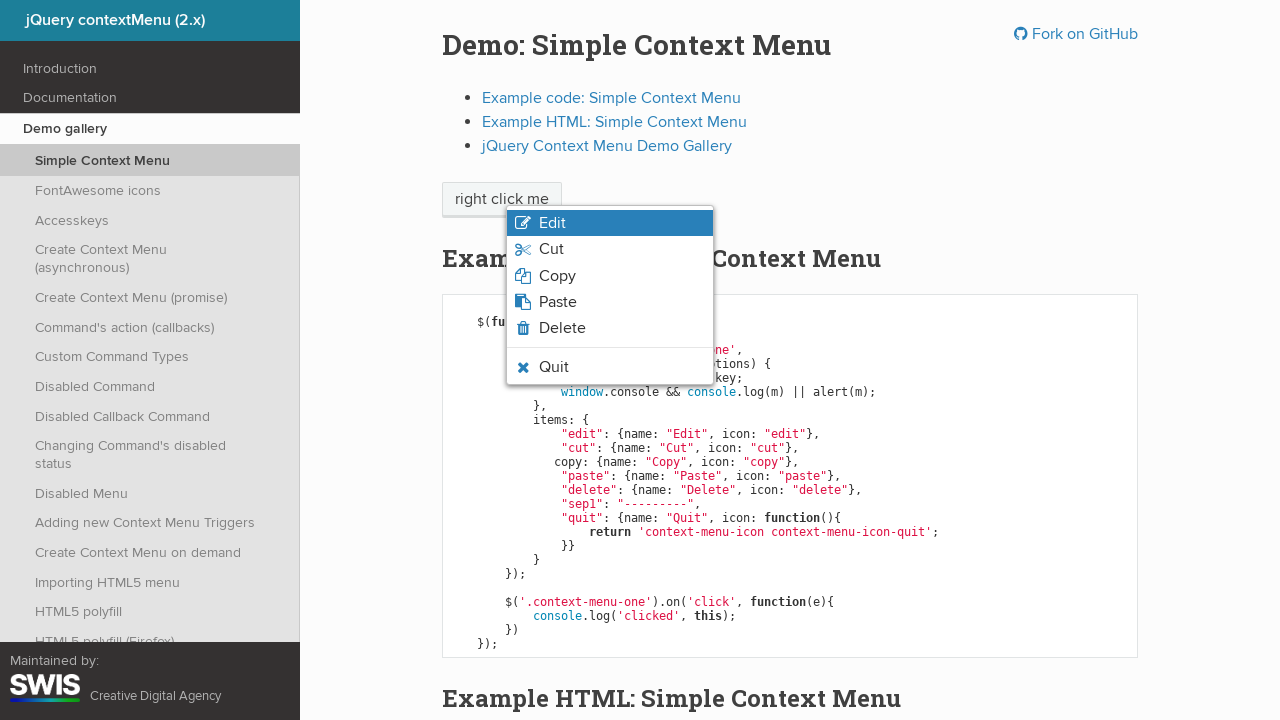

Pressed ArrowDown again to navigate to next menu option
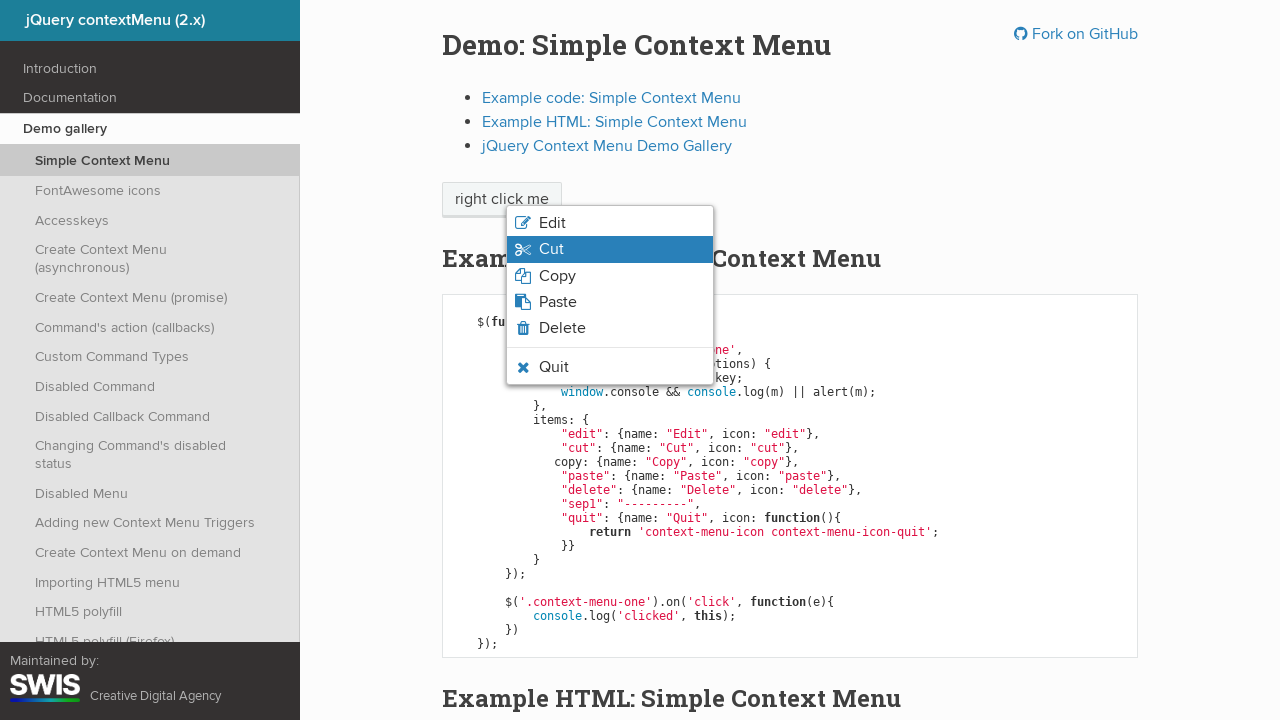

Pressed Enter to select the 'cut' option from context menu
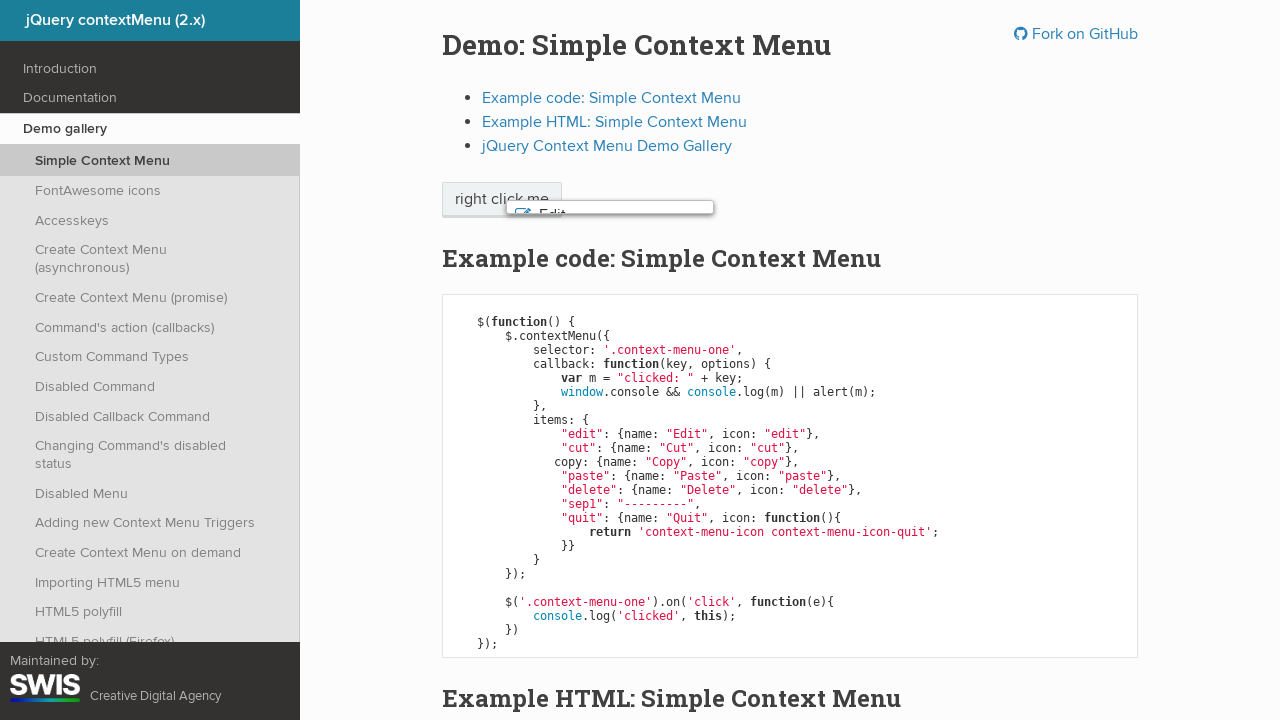

Waited 1000ms for alert to appear
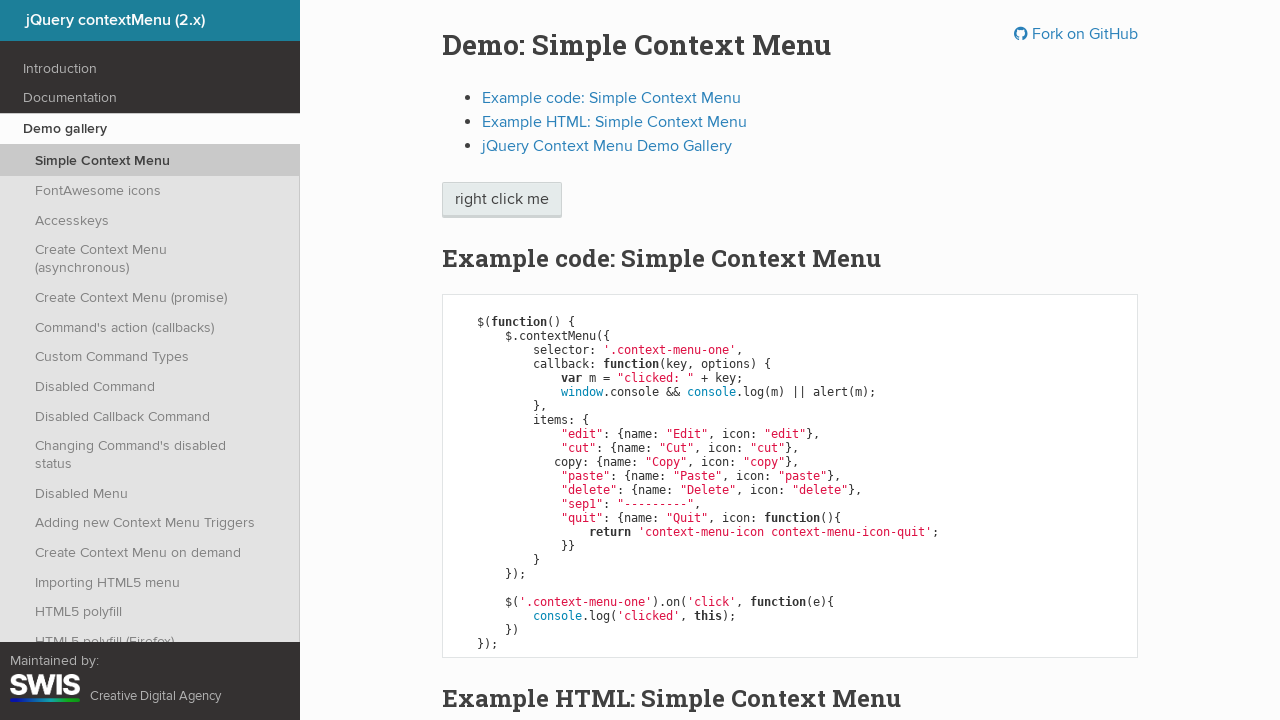

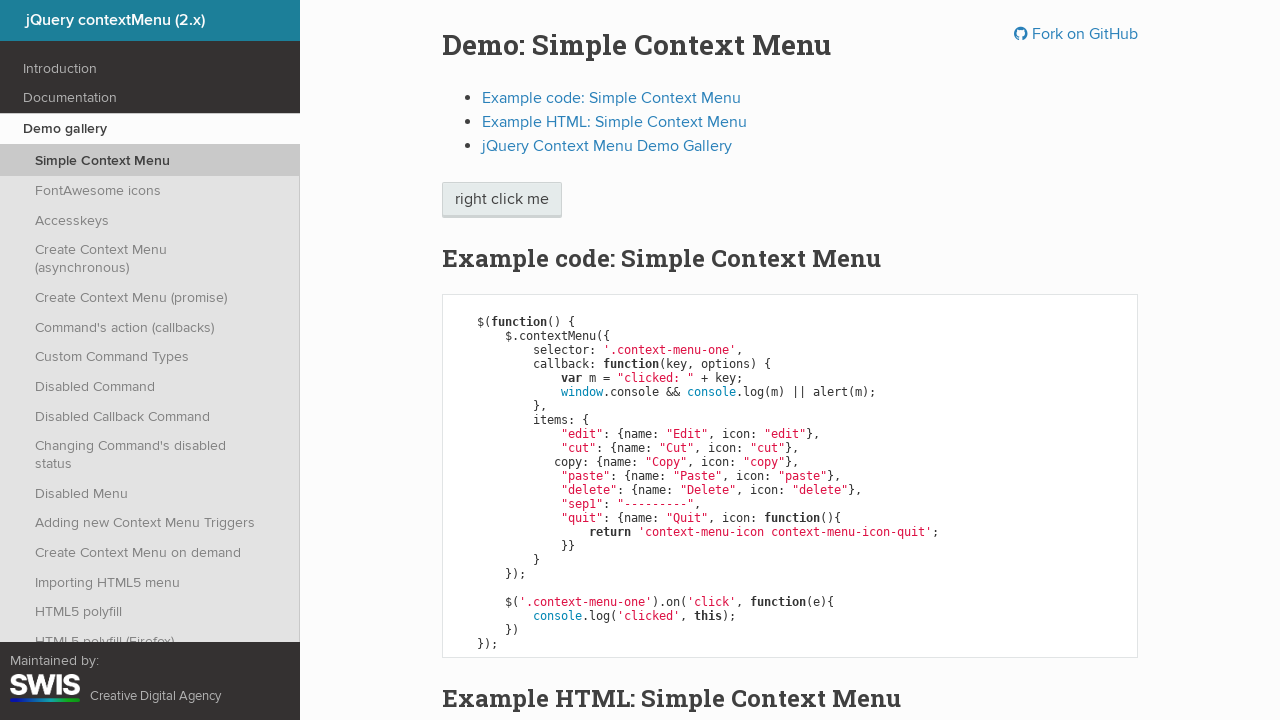